Tests browser zoom functionality by using JavaScript to change the page zoom level from 40% to 80%

Starting URL: https://artoftesting.com/samplesiteforselenium

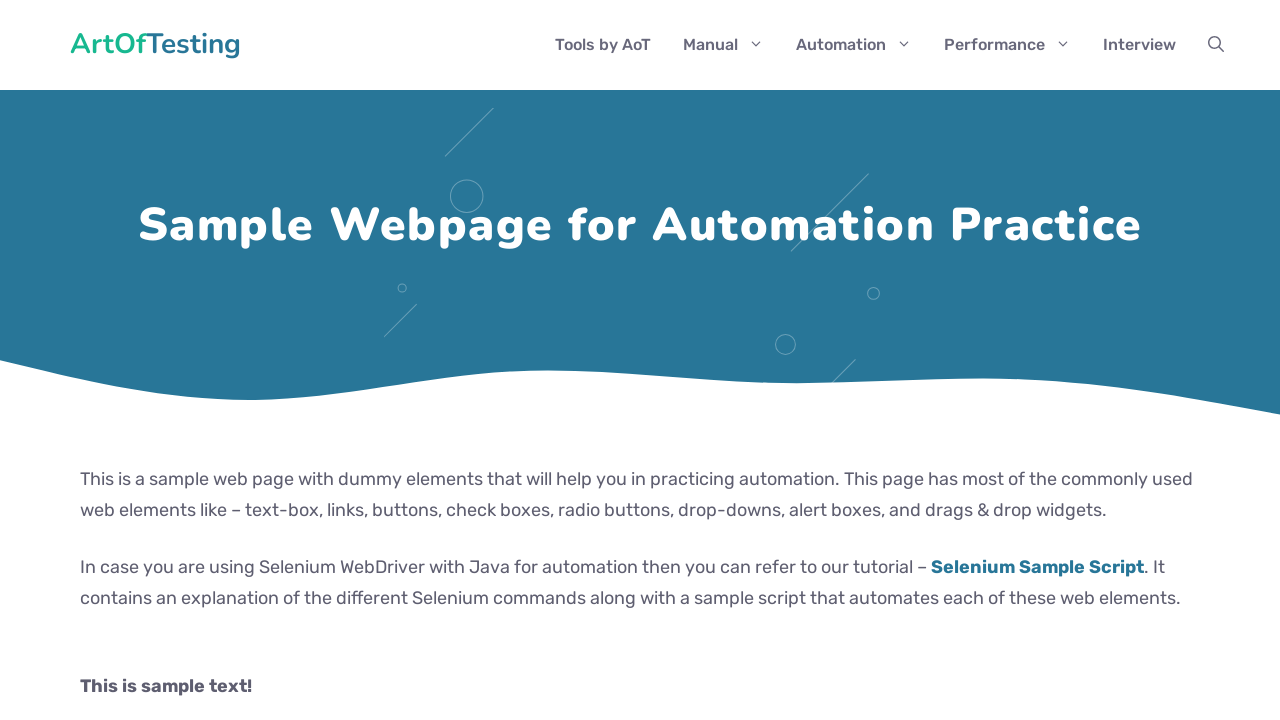

Set viewport to 1920x1080
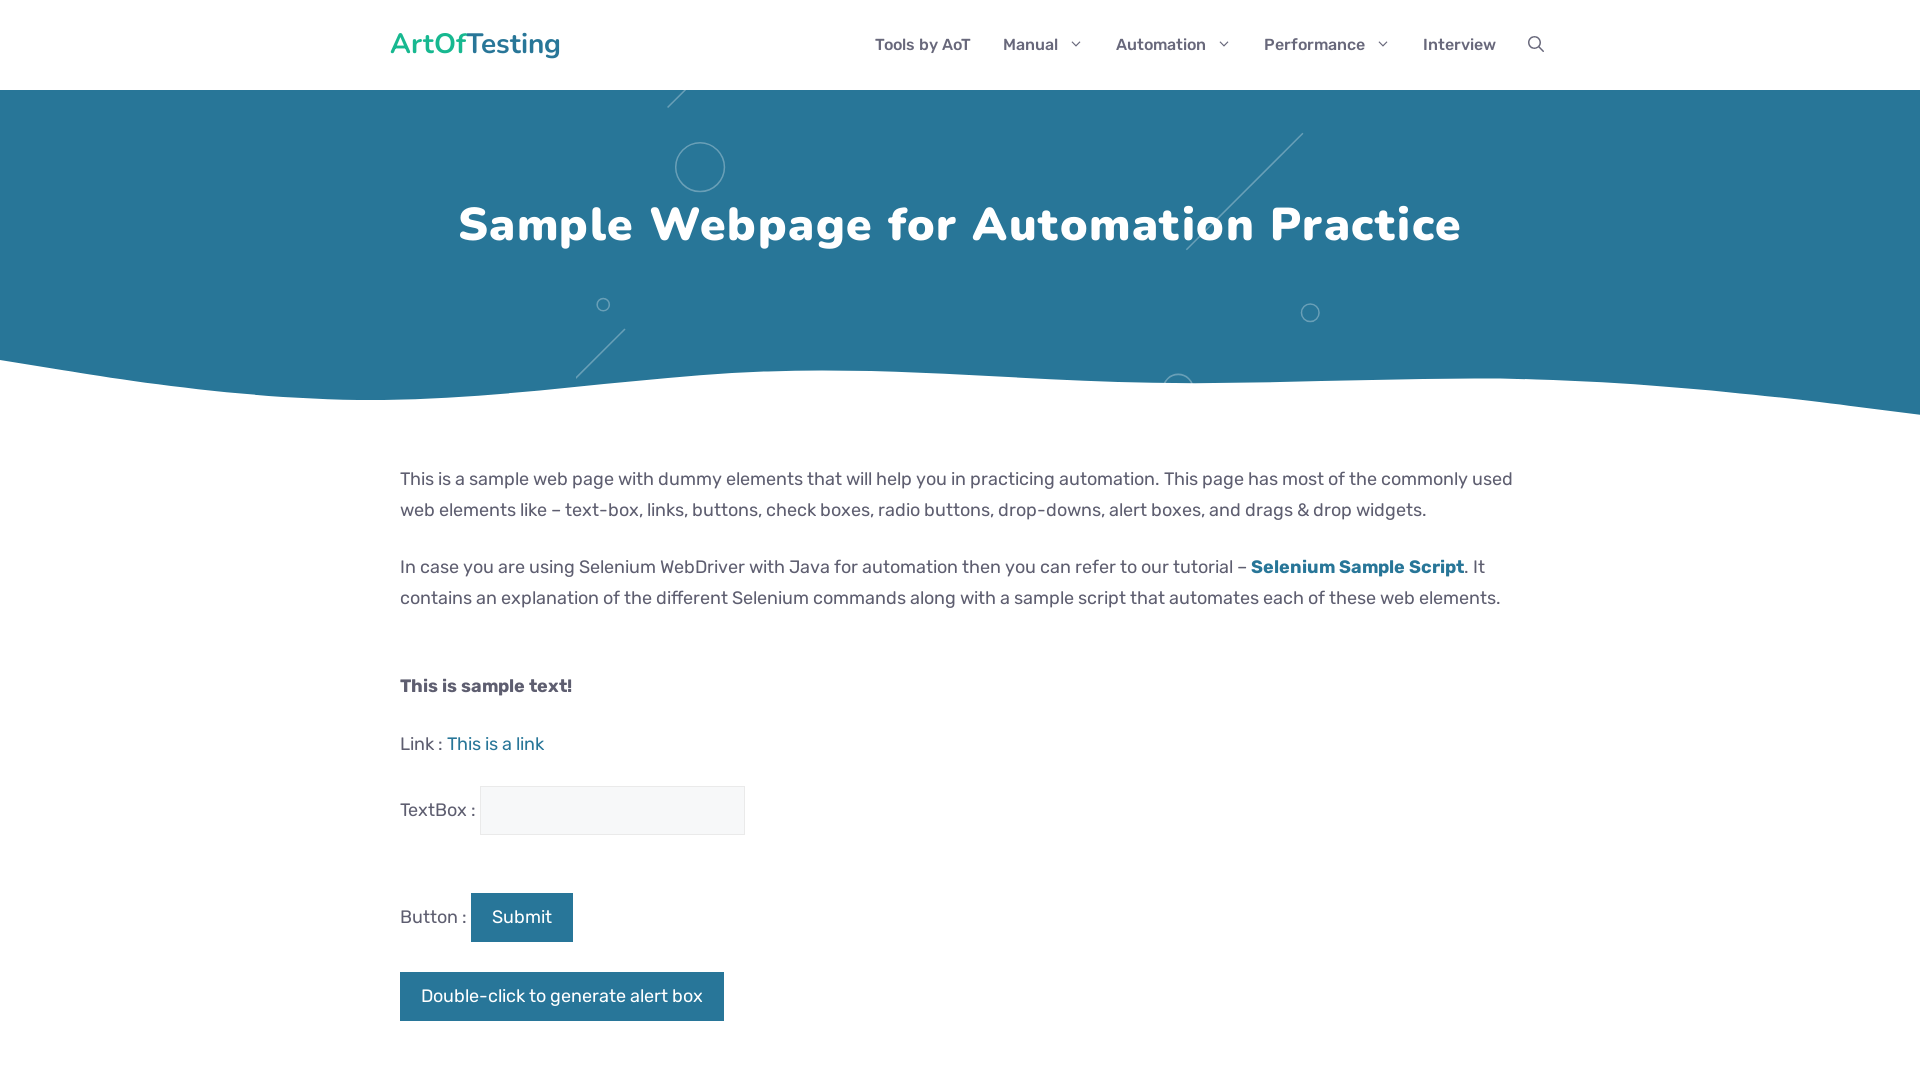

Set page zoom level to 40%
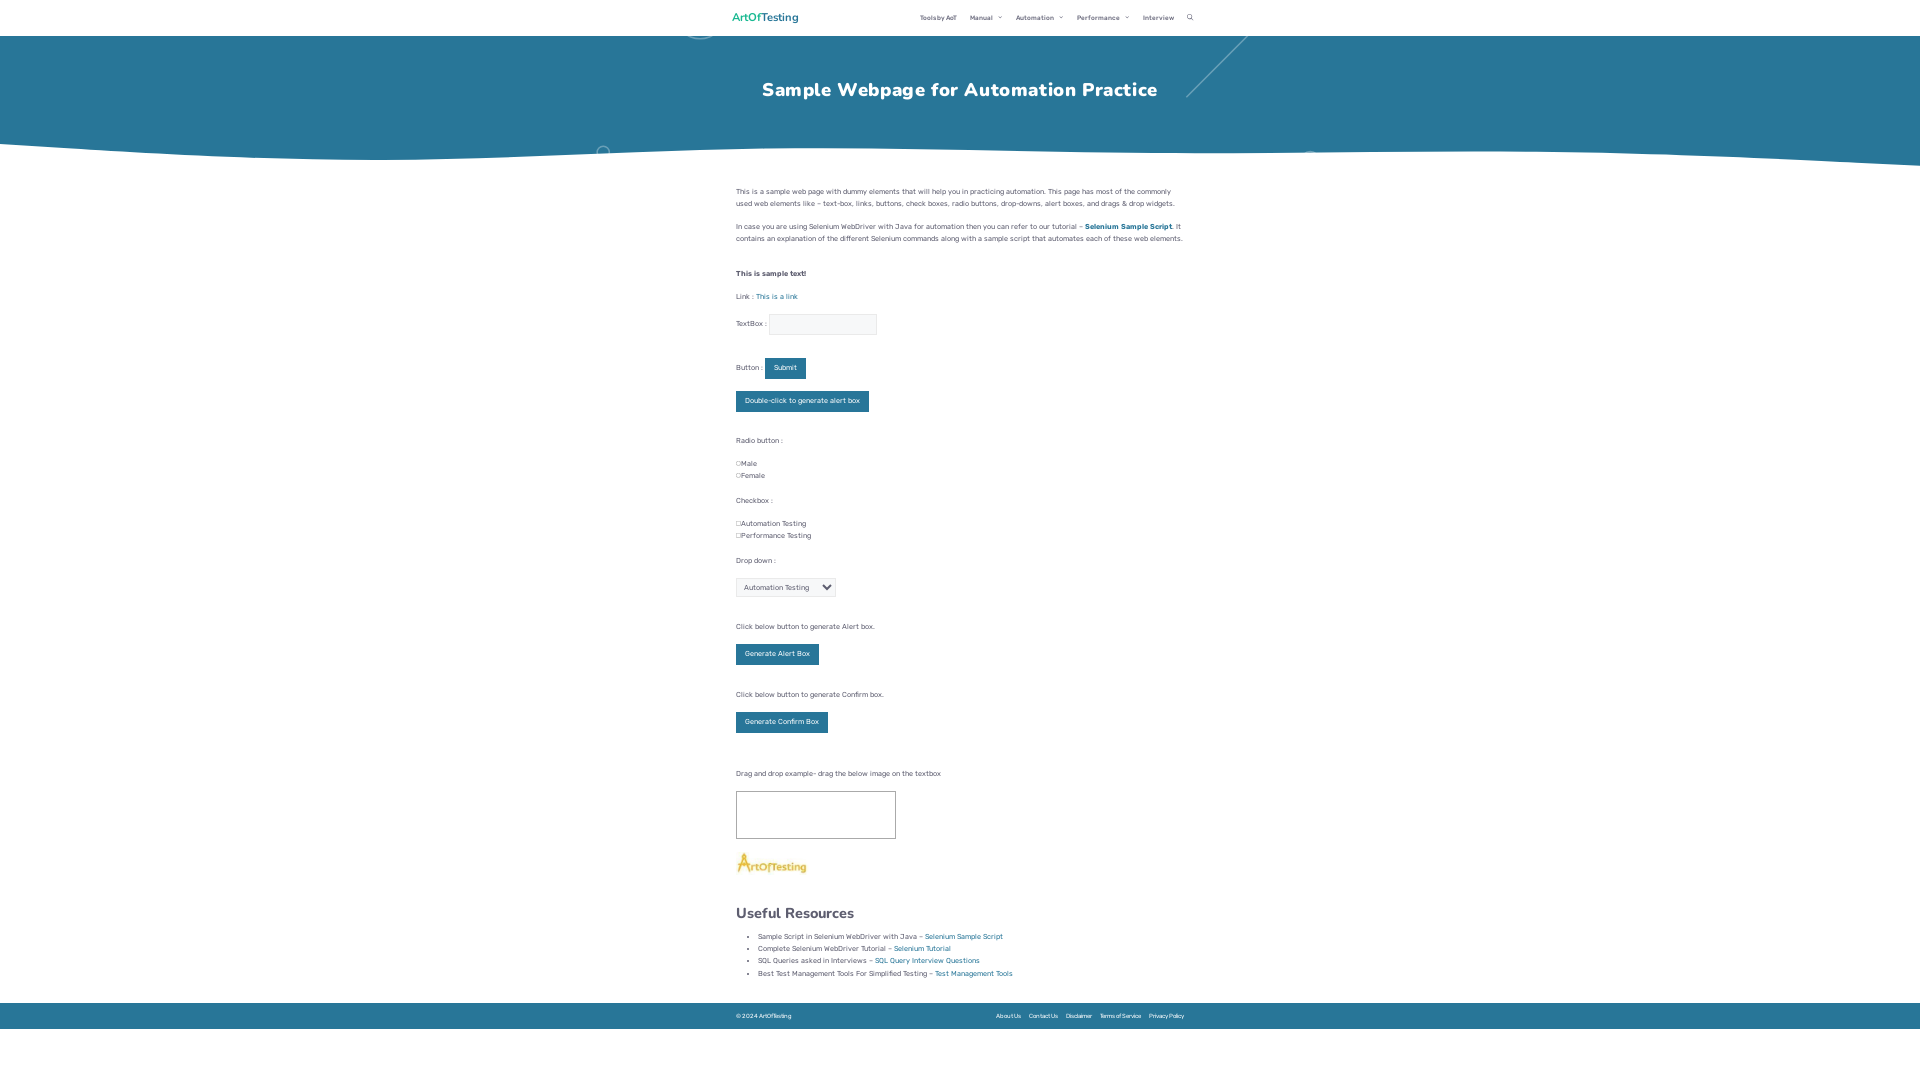

Waited 3 seconds to observe 40% zoom effect
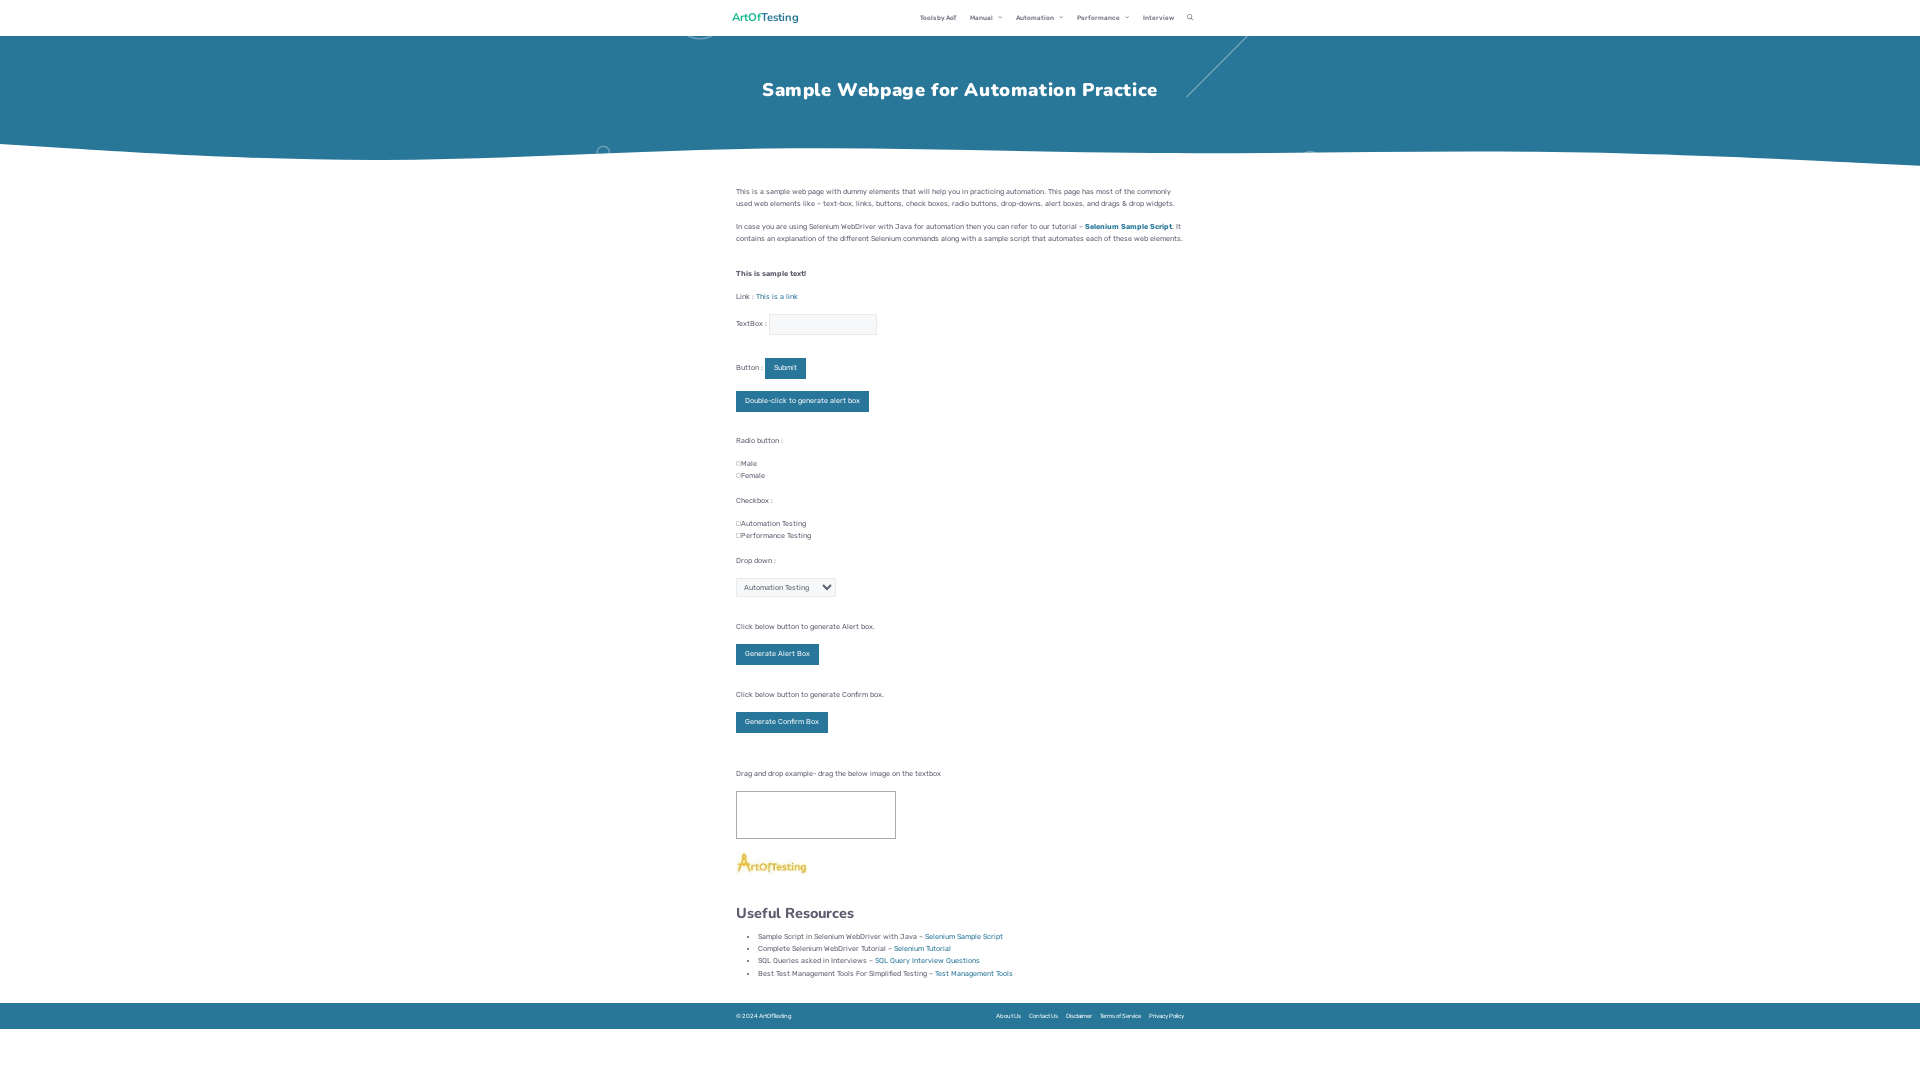

Set page zoom level to 80%
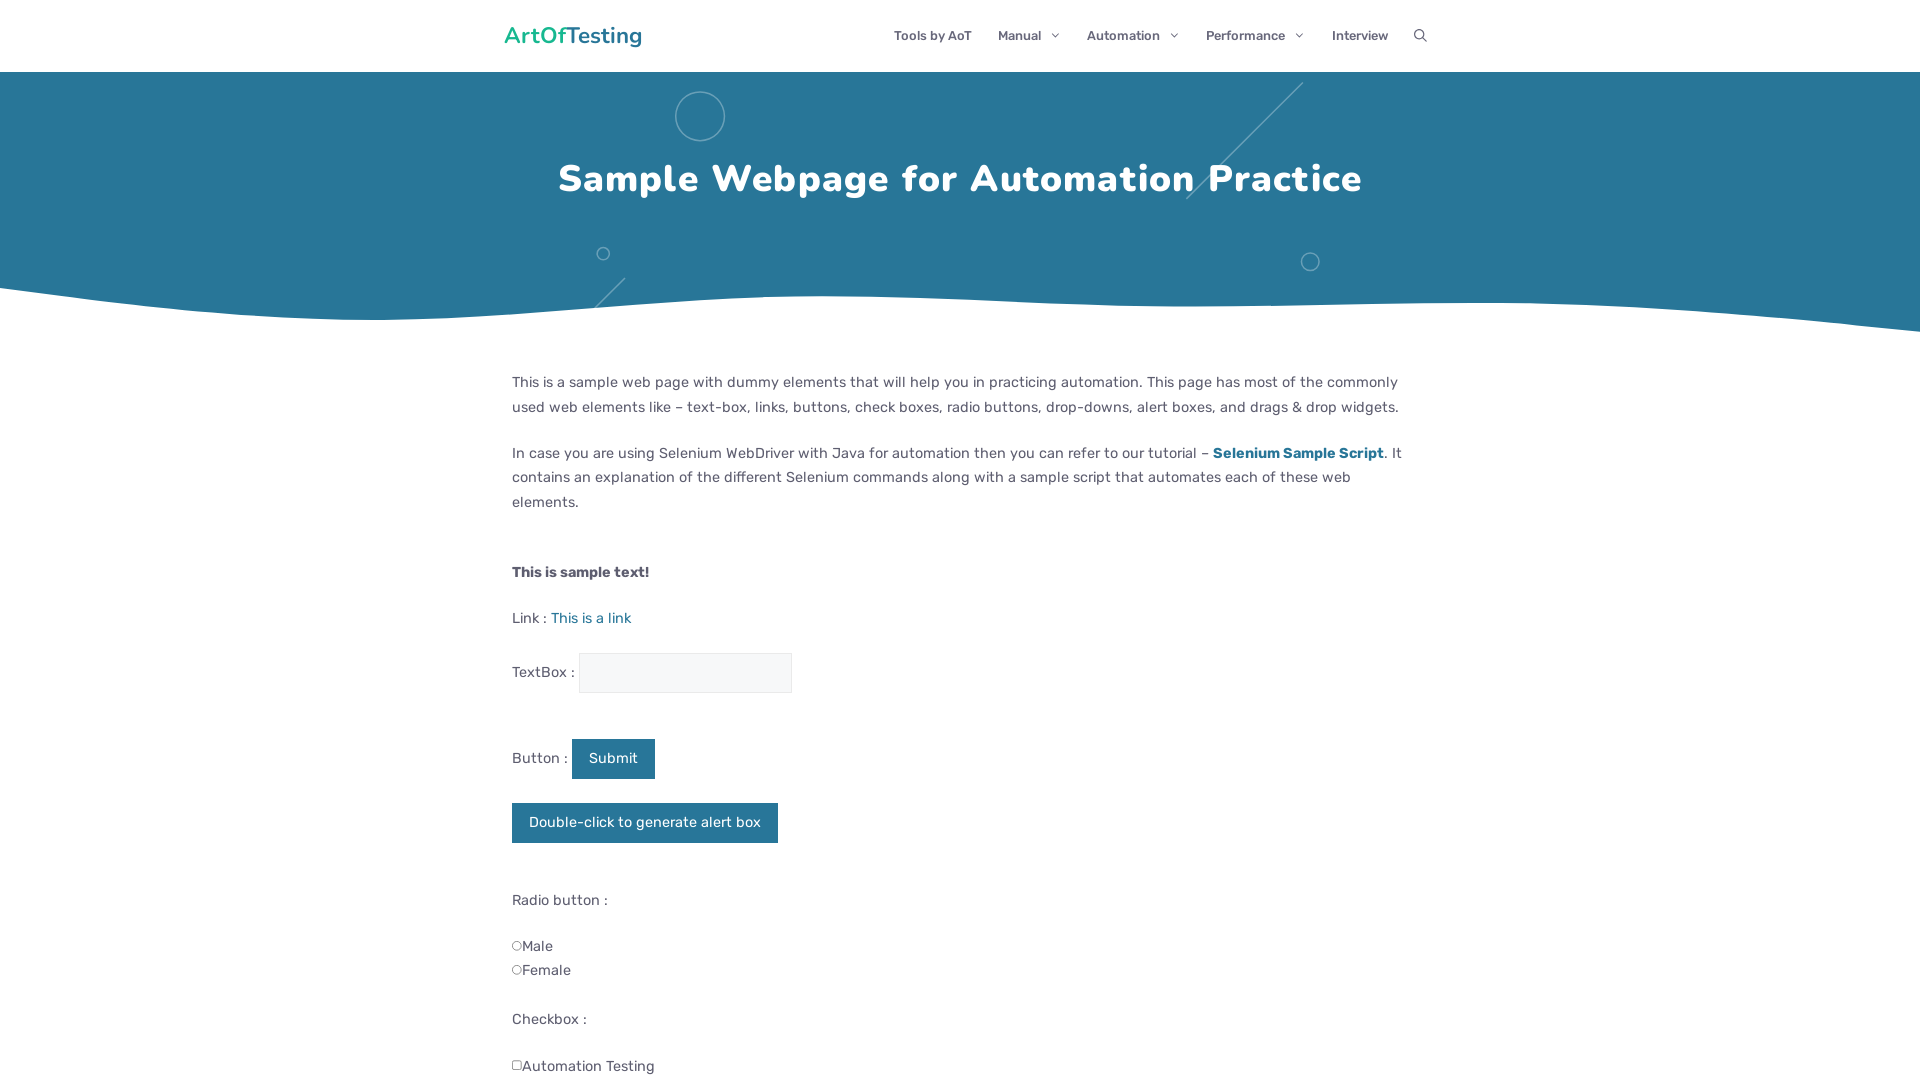

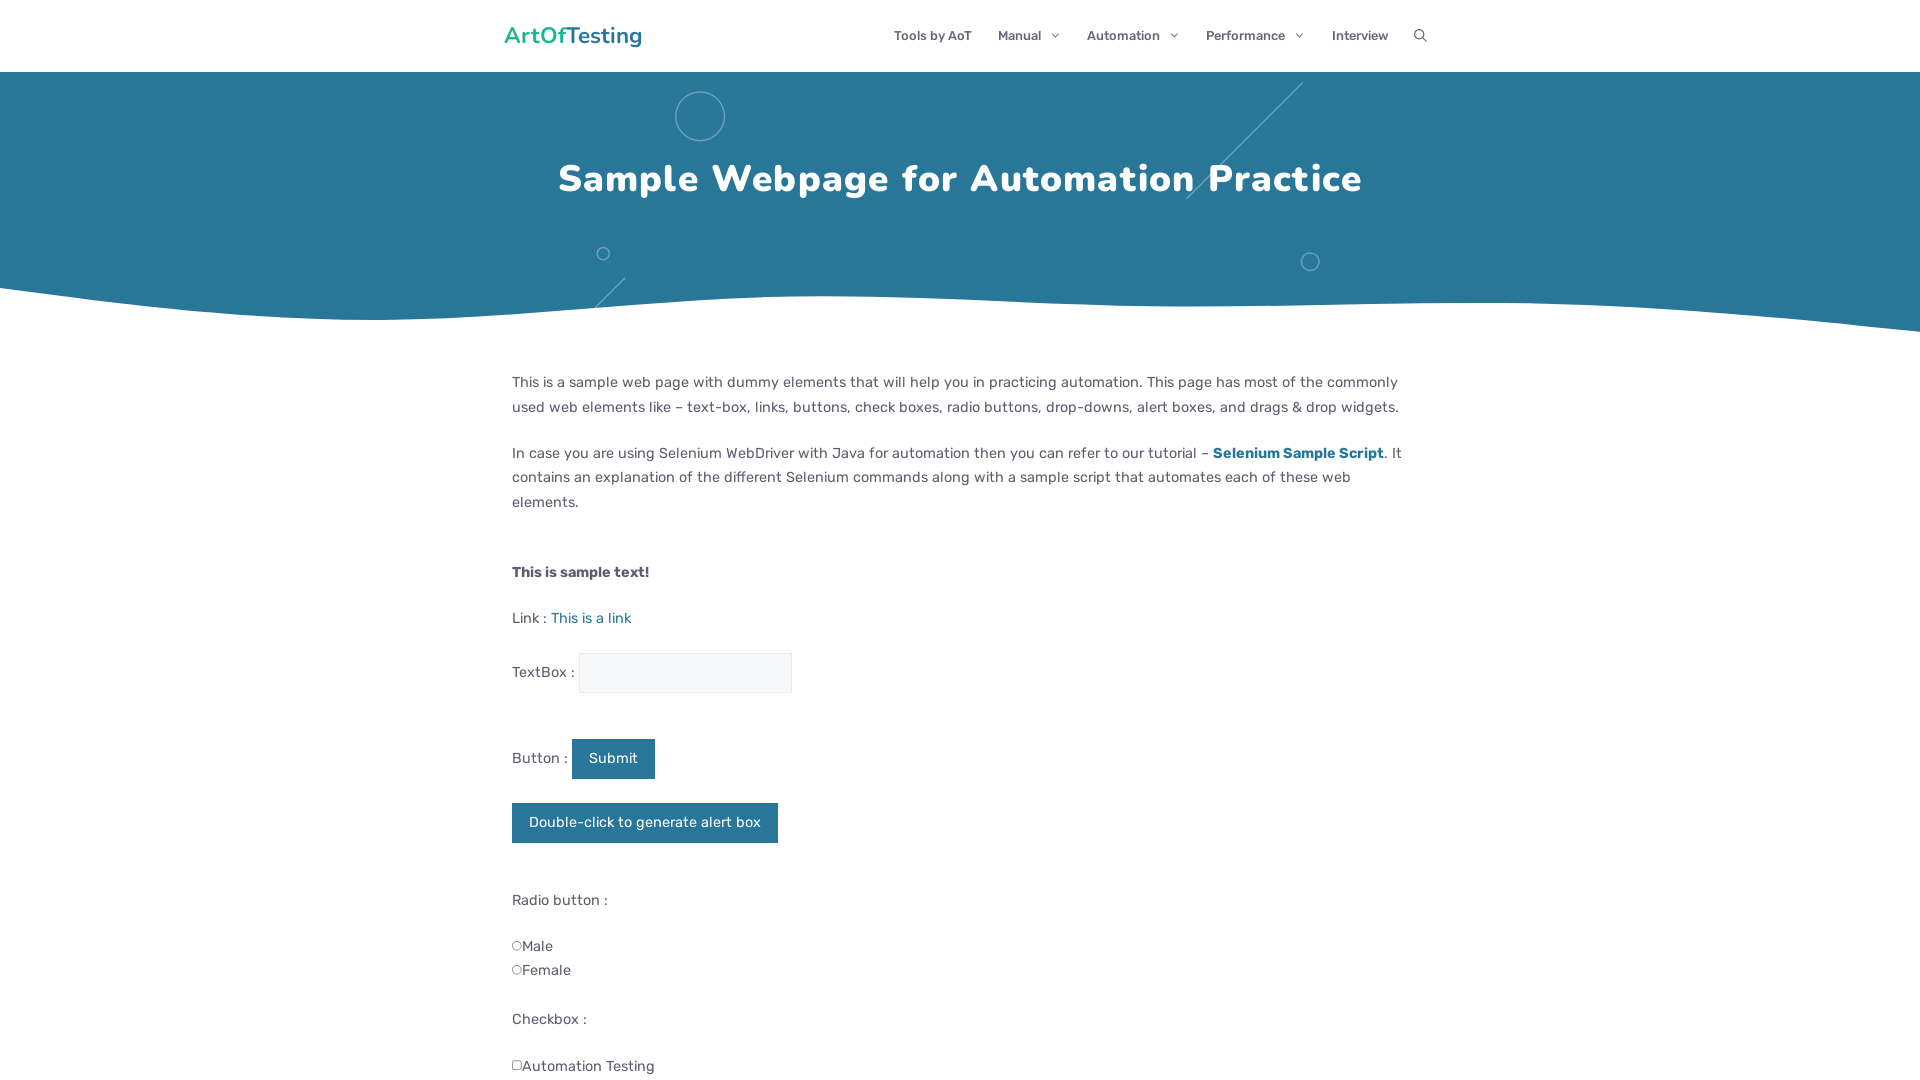